Tests successful login flow with valid credentials on a demo site, verifies success message, and logs out

Starting URL: https://the-internet.herokuapp.com/login

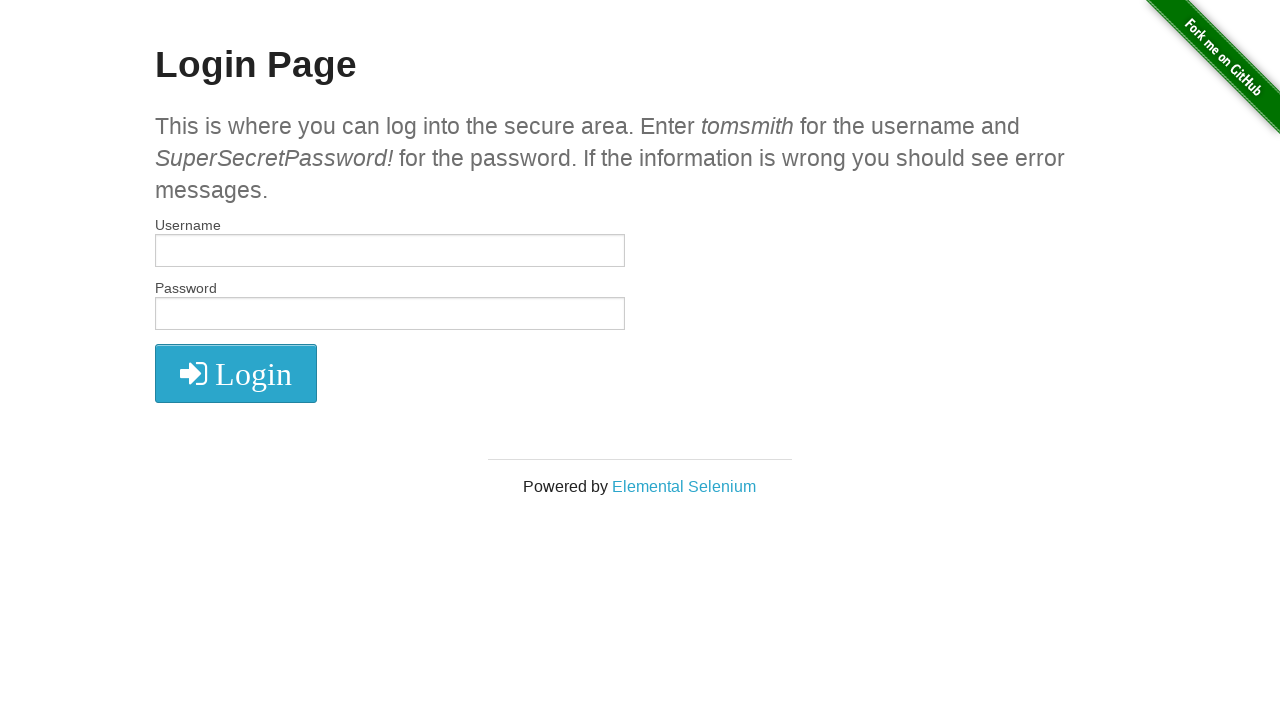

Filled username field with 'tomsmith' on #username
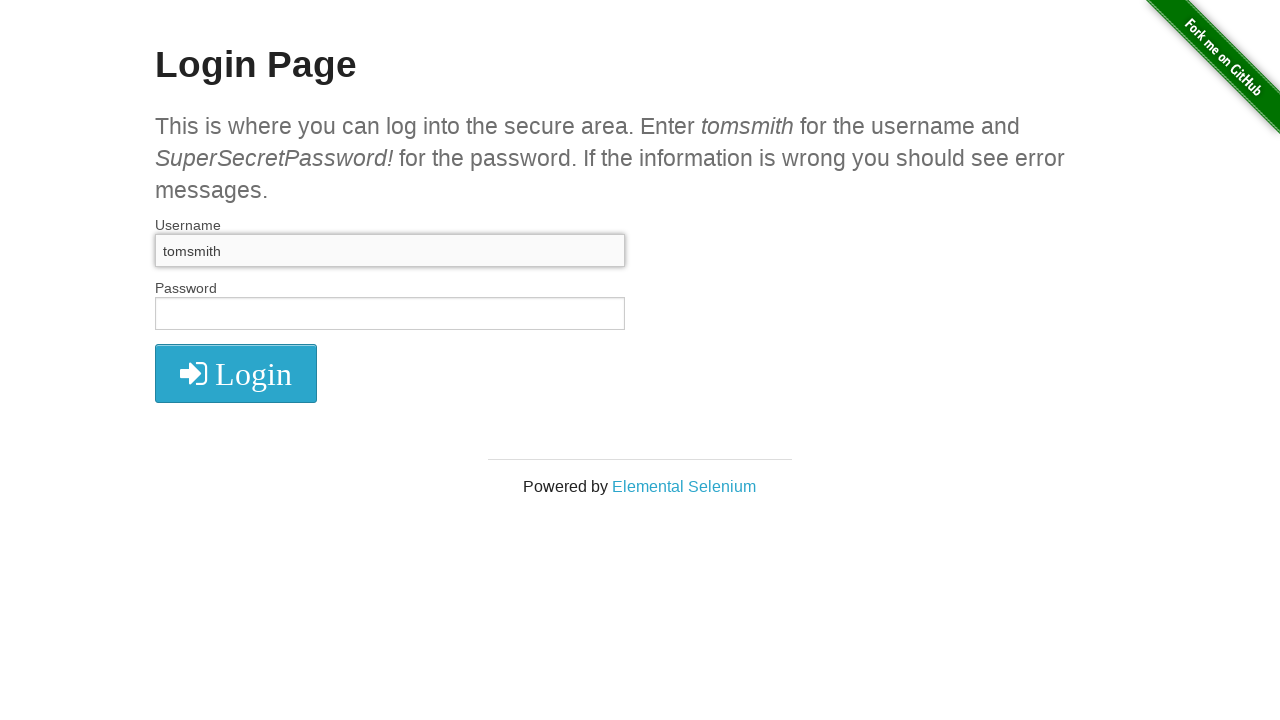

Filled password field with valid credentials on #password
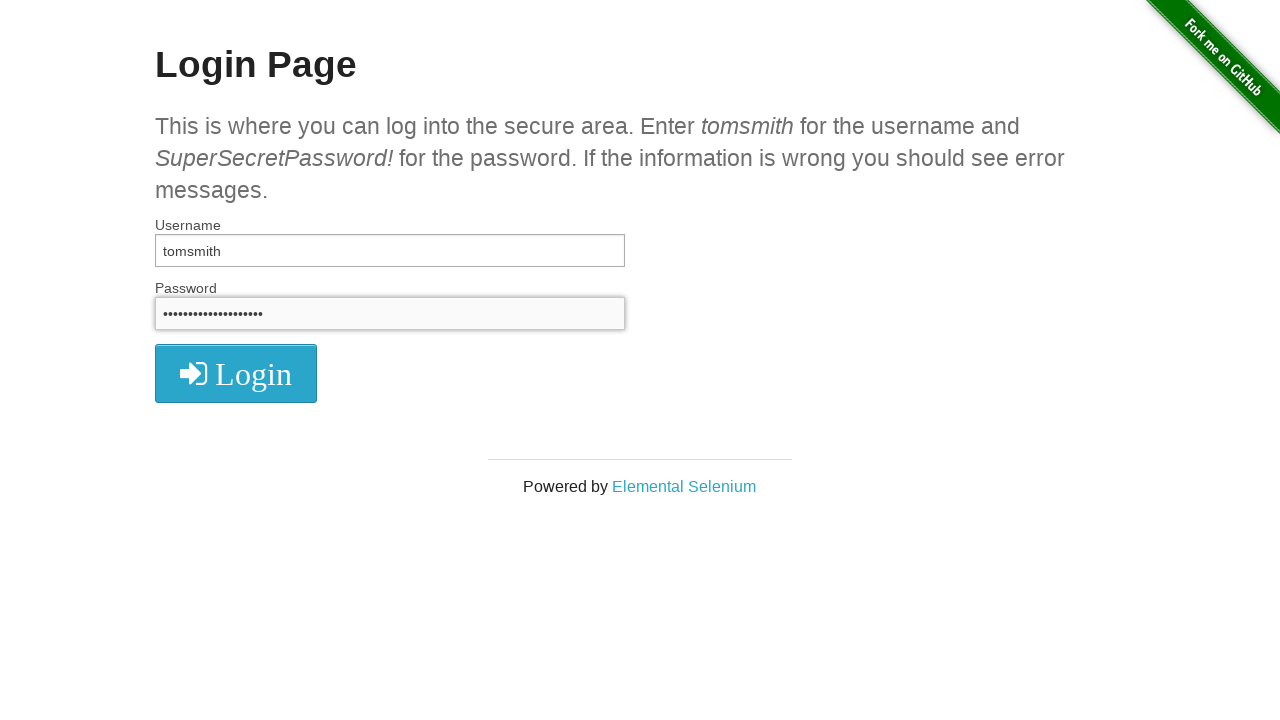

Clicked login button to submit credentials at (236, 373) on button[type='submit']
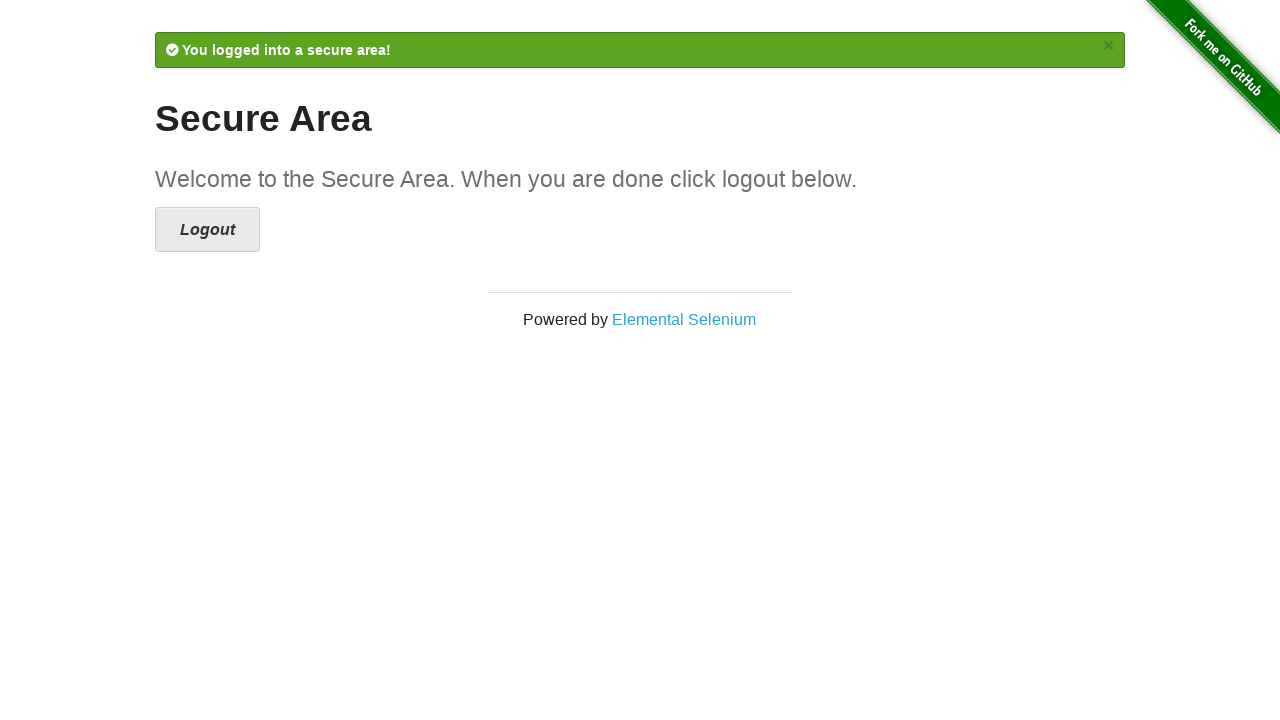

Successfully navigated to secure area after login
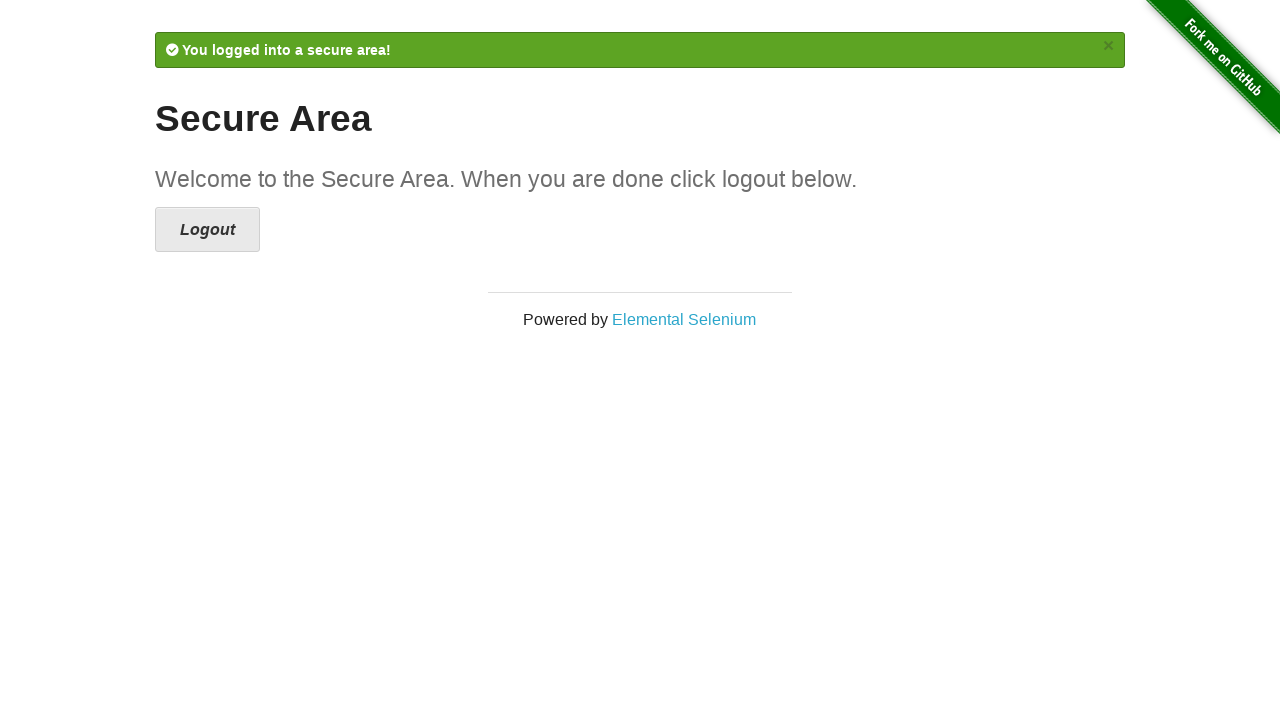

Success message flash appeared on page
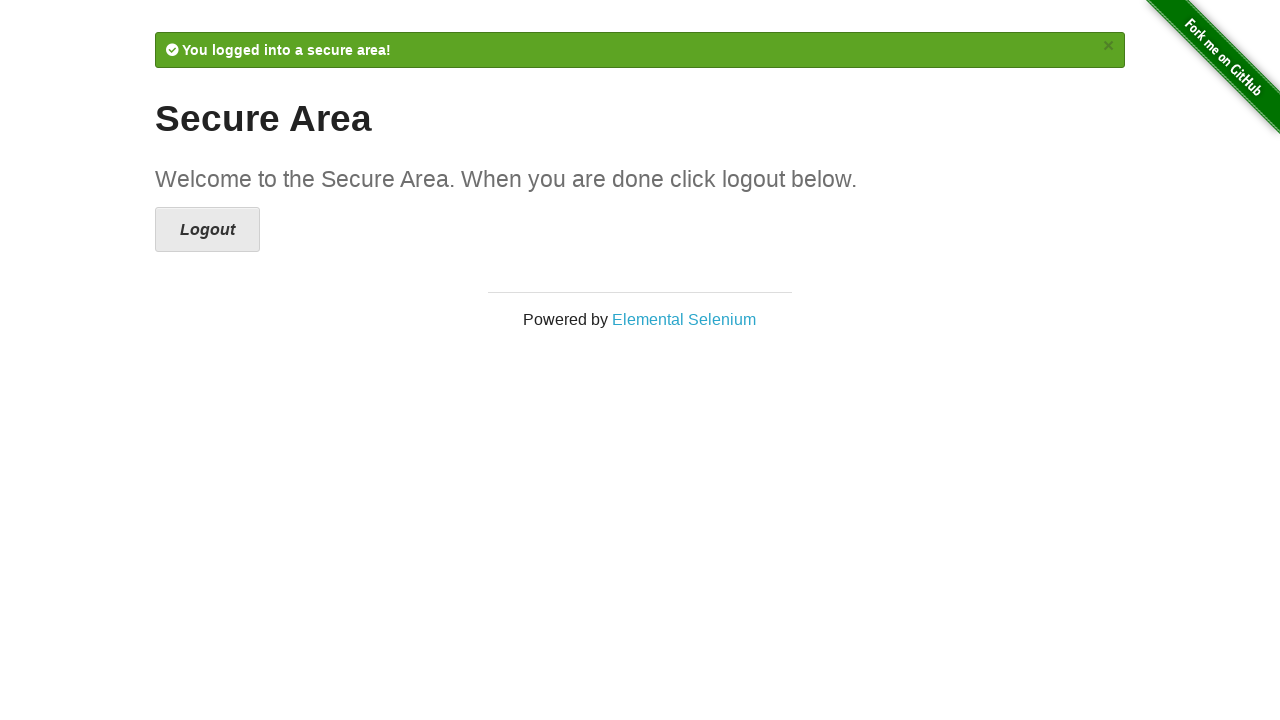

Clicked logout button to end session at (208, 230) on .button.secondary
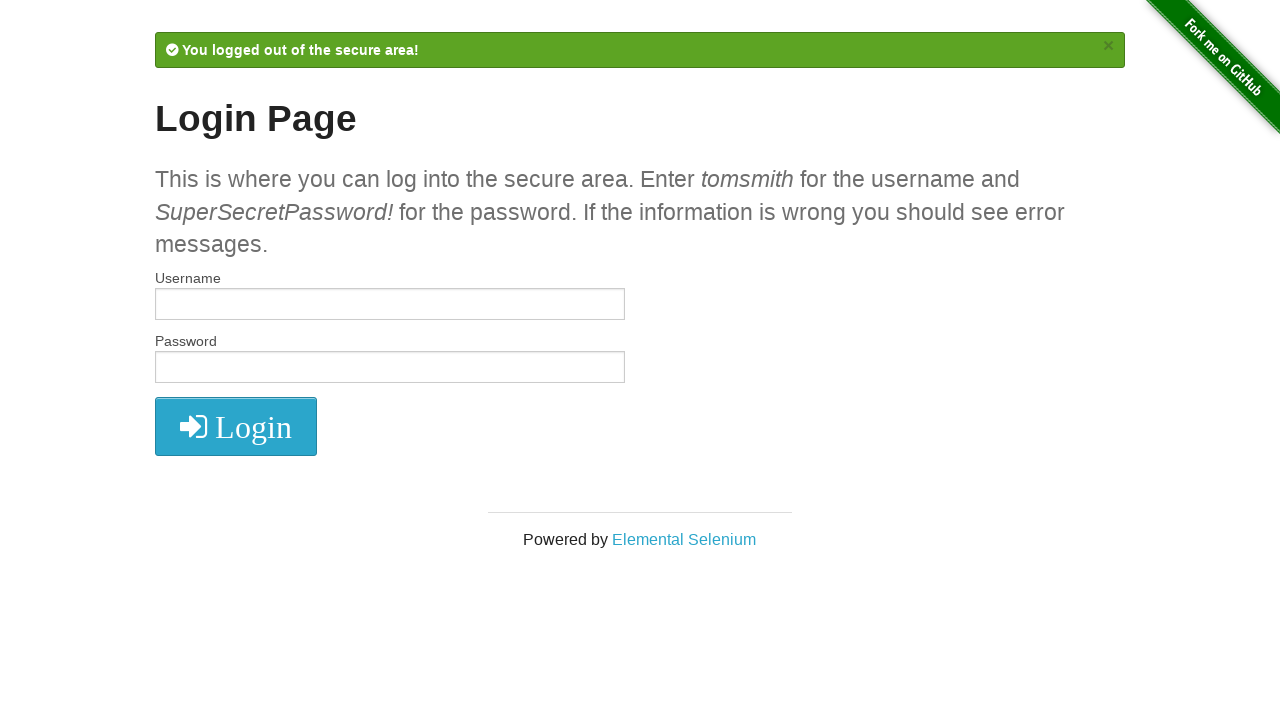

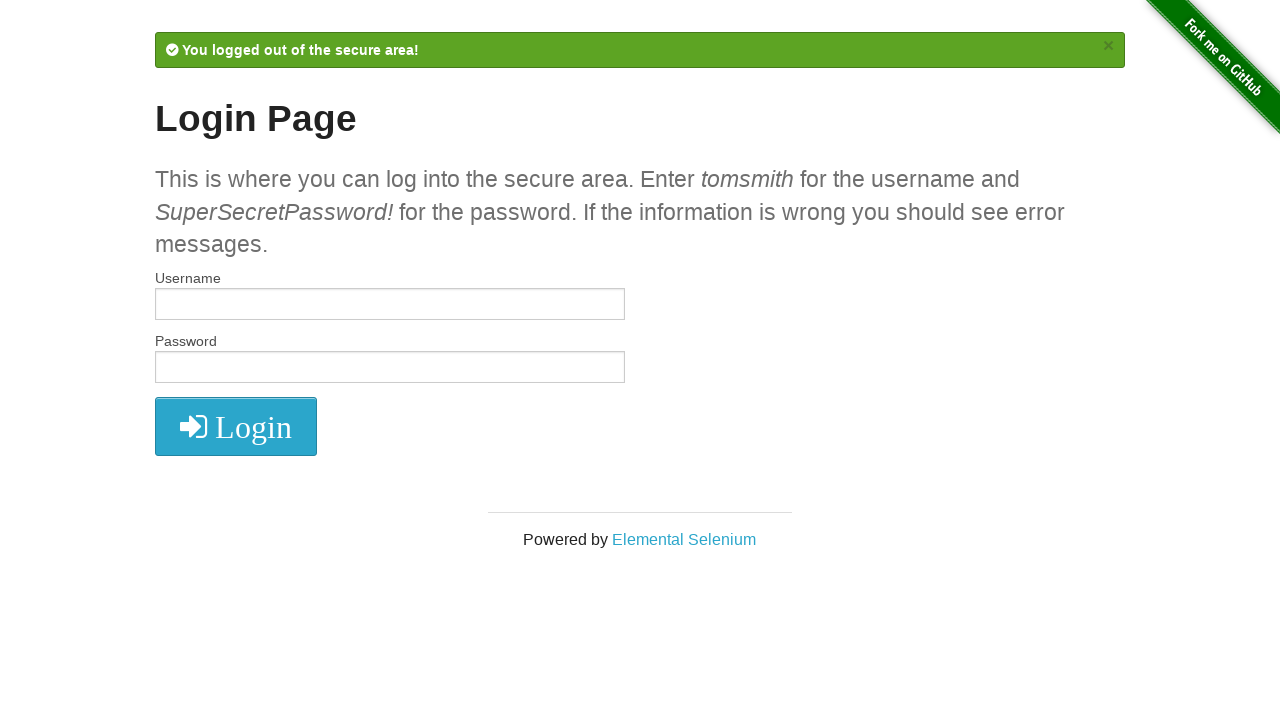